Navigates to the nopCommerce demo store homepage and verifies the page loads by checking the page title and URL are accessible.

Starting URL: https://demo.nopcommerce.com/

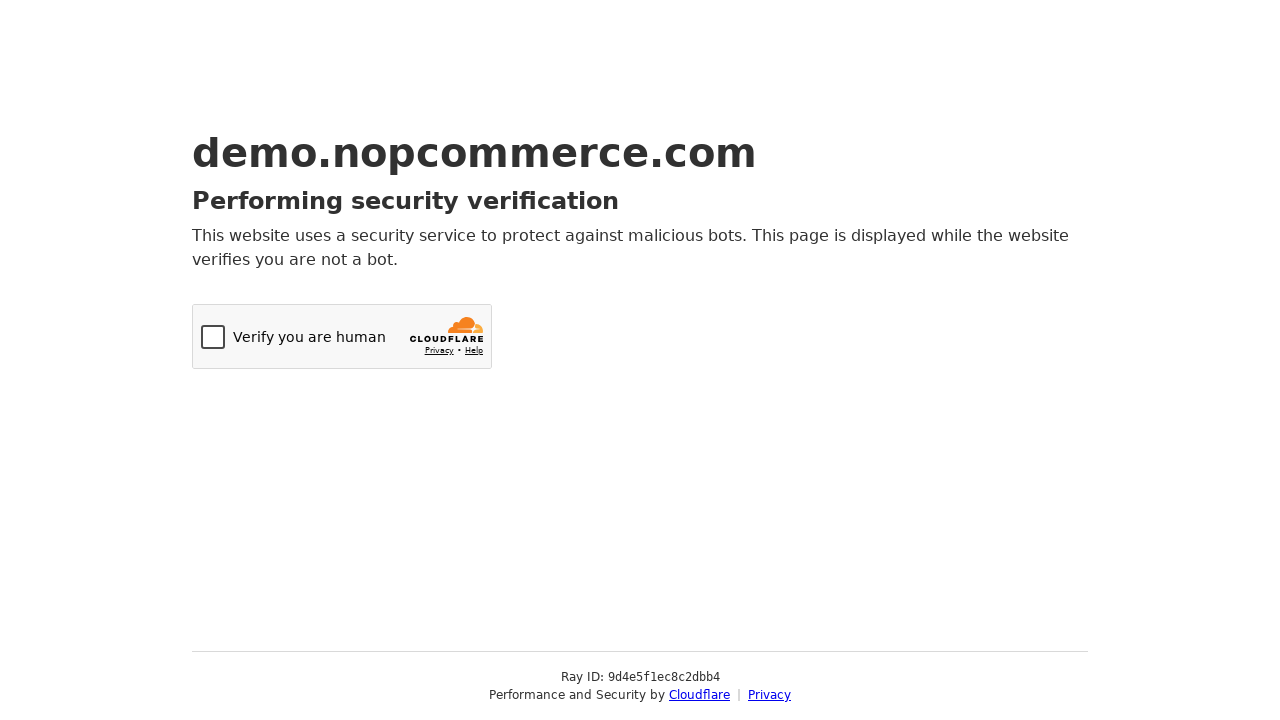

Navigated to nopCommerce demo store homepage
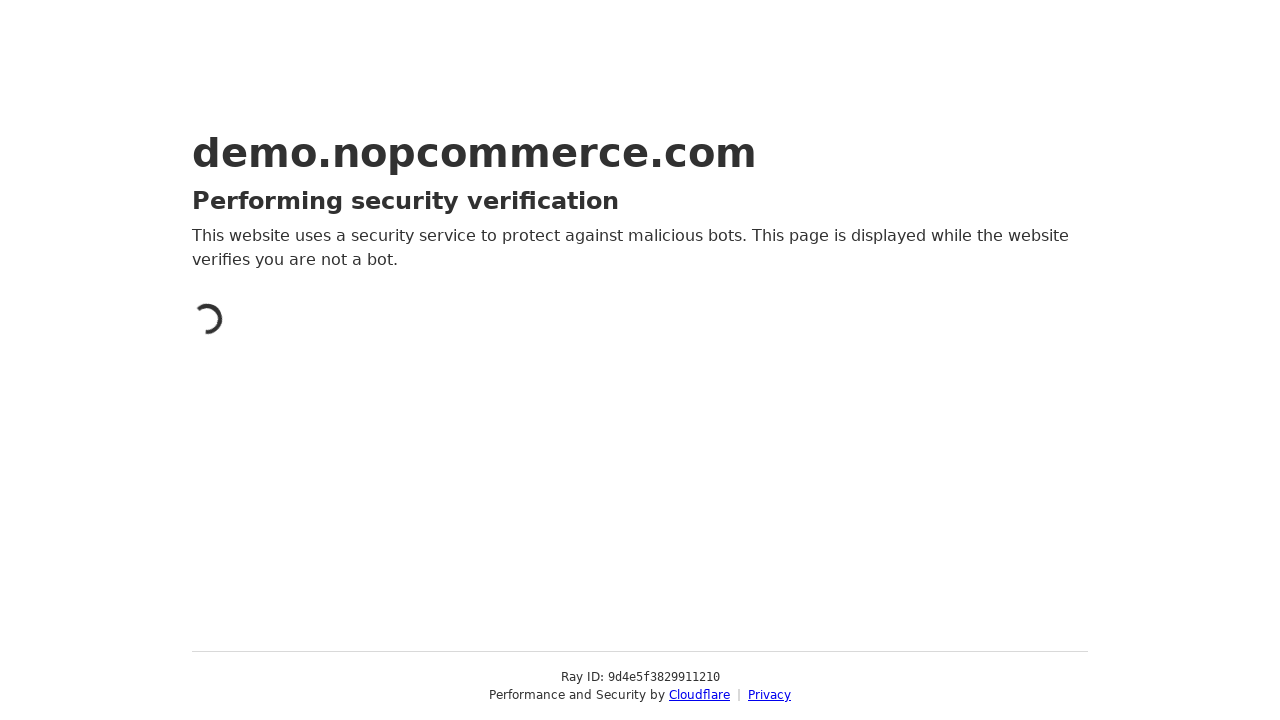

Page DOM content loaded
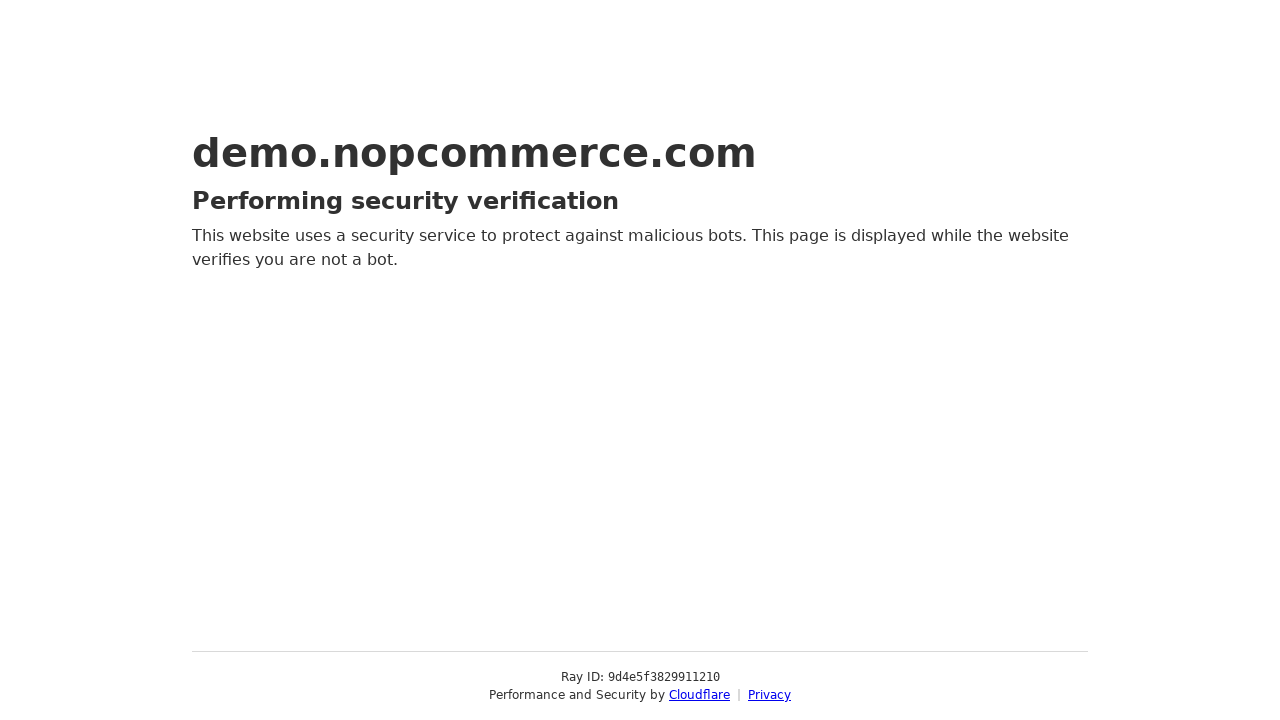

Verified page title is present
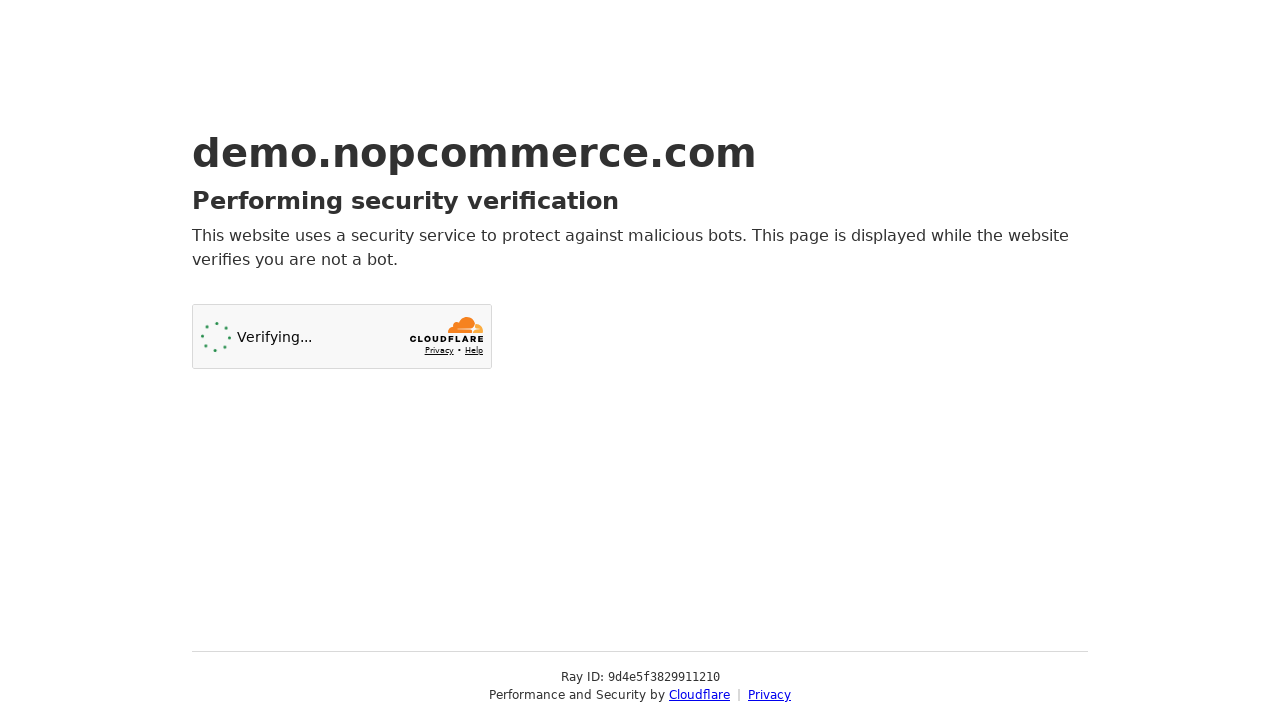

Retrieved page title: 'Just a moment...'
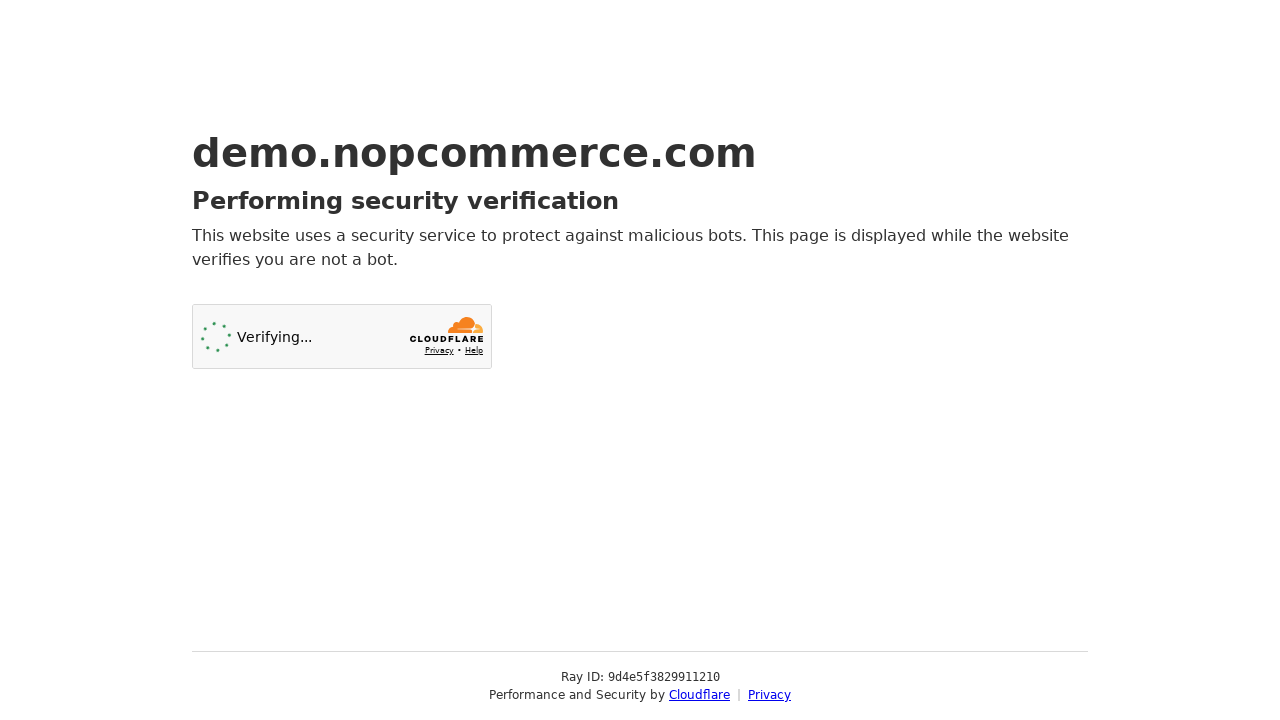

Retrieved page URL: 'https://demo.nopcommerce.com/'
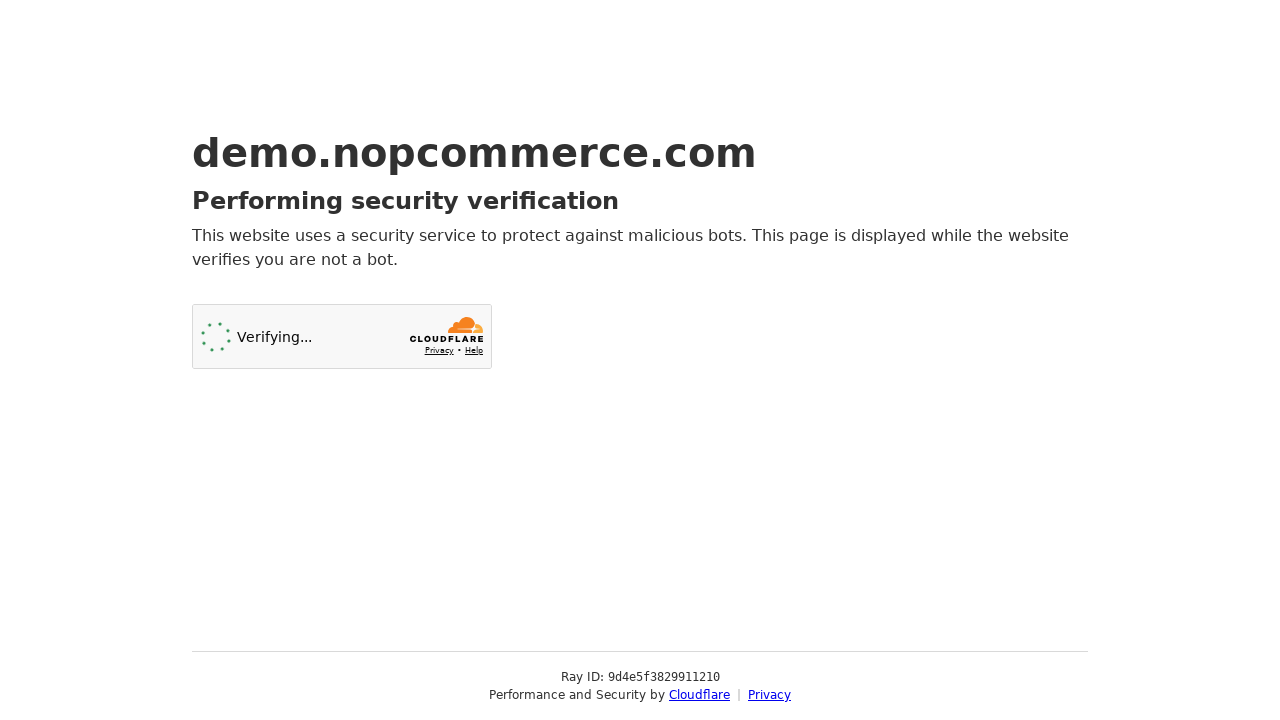

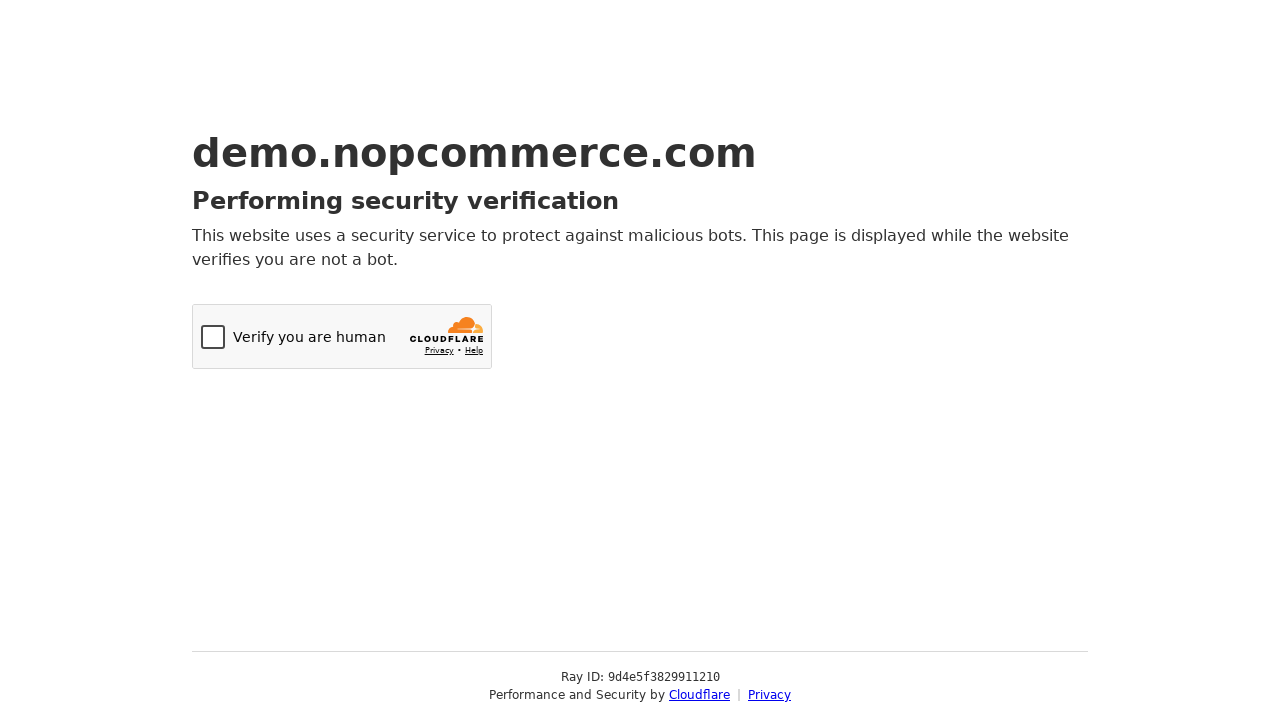